Searches for "Pure Cotton V-Neck T-Shirt" and verifies the matching product is displayed in results

Starting URL: https://automationexercise.com/products

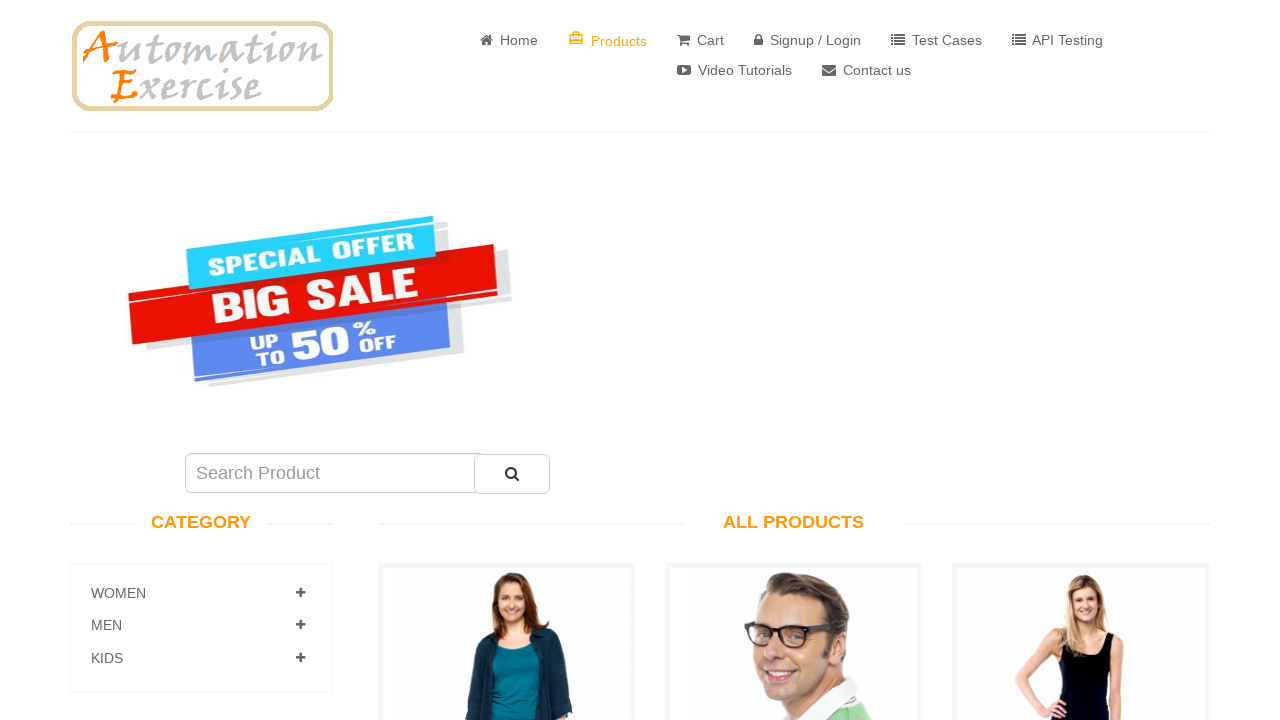

Filled search field with 'Pure Cotton V-Neck T-Shirt' on #search_product
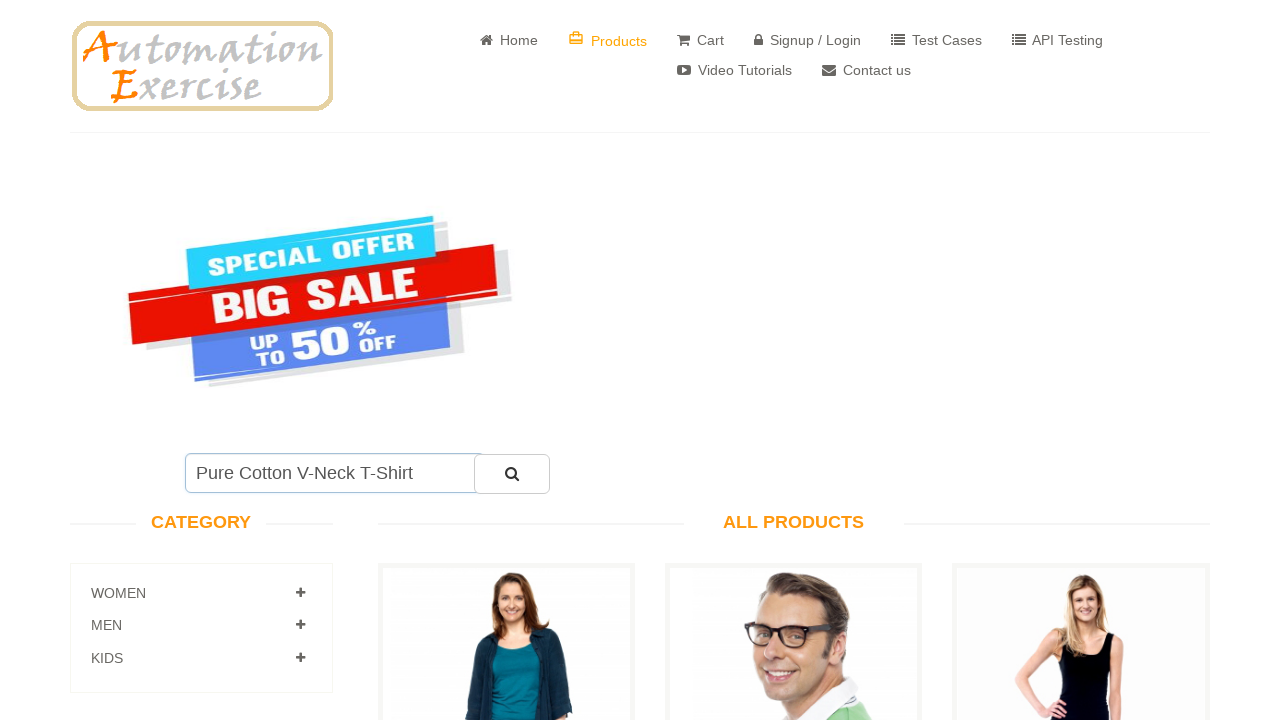

Clicked search button to submit search at (512, 474) on #submit_search
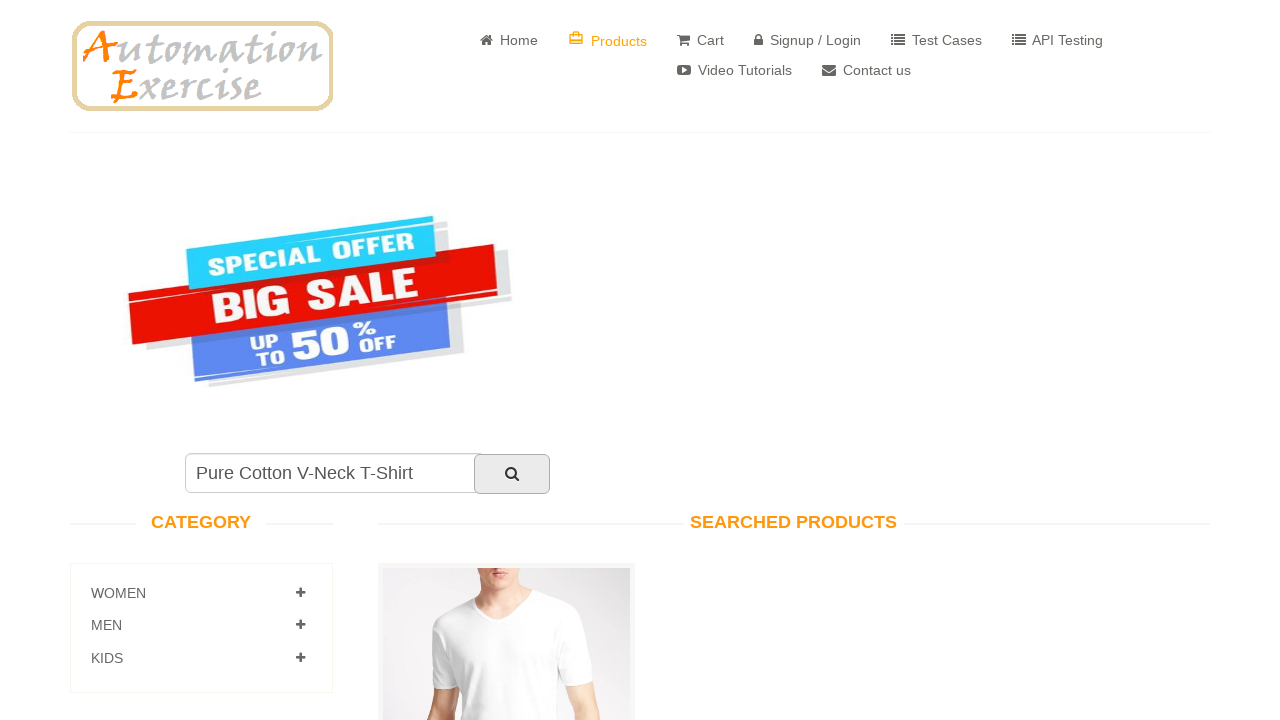

Product 'Pure Cotton V-Neck T-Shirt' appeared in search results
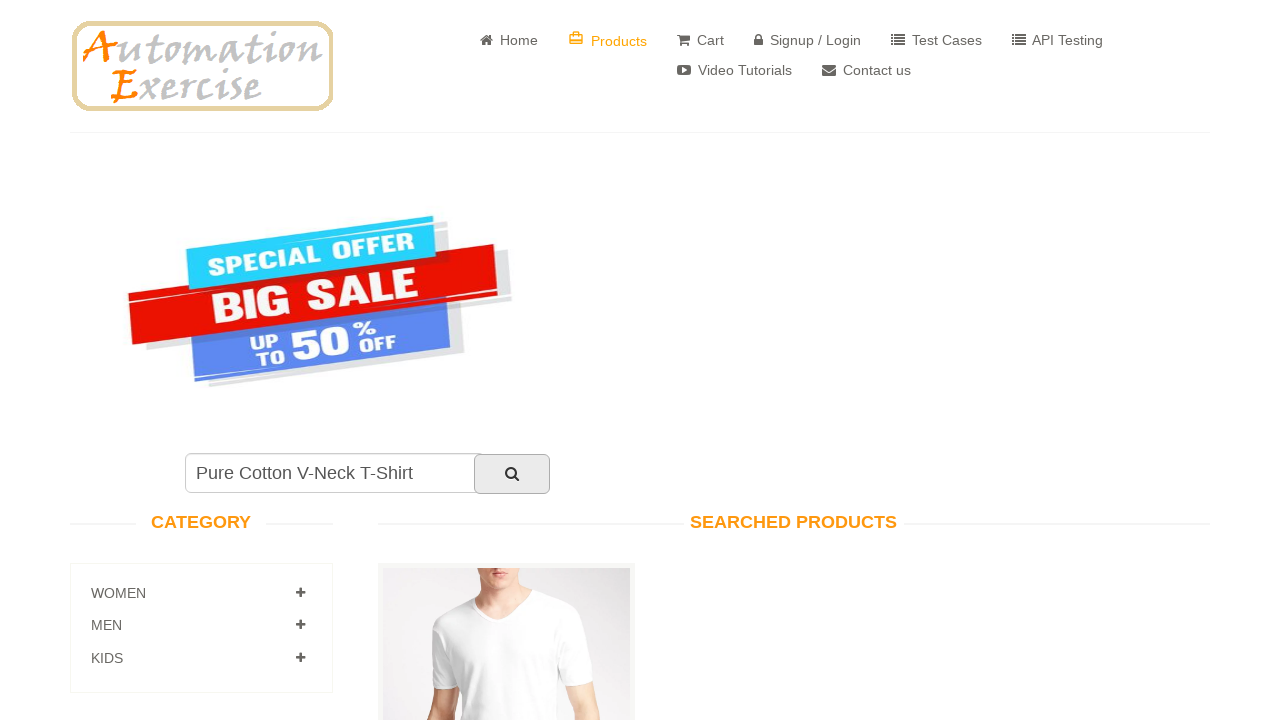

Verified product contains 'Cotton' in text content
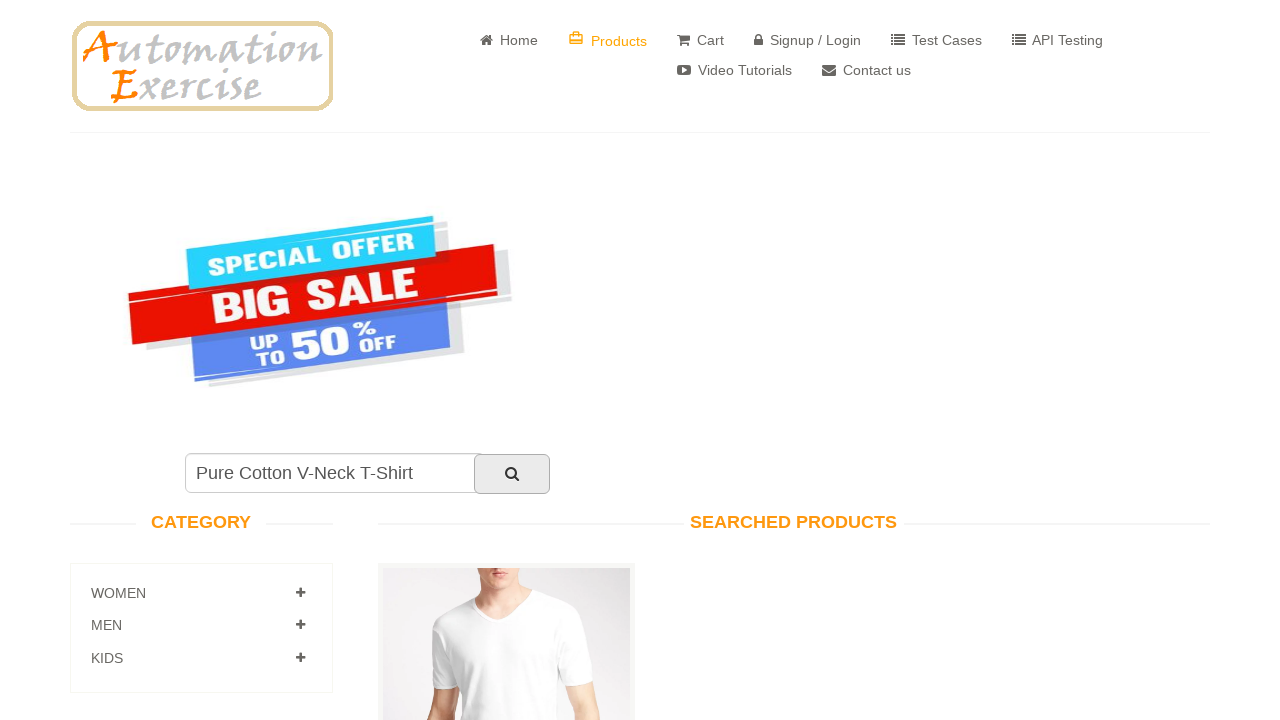

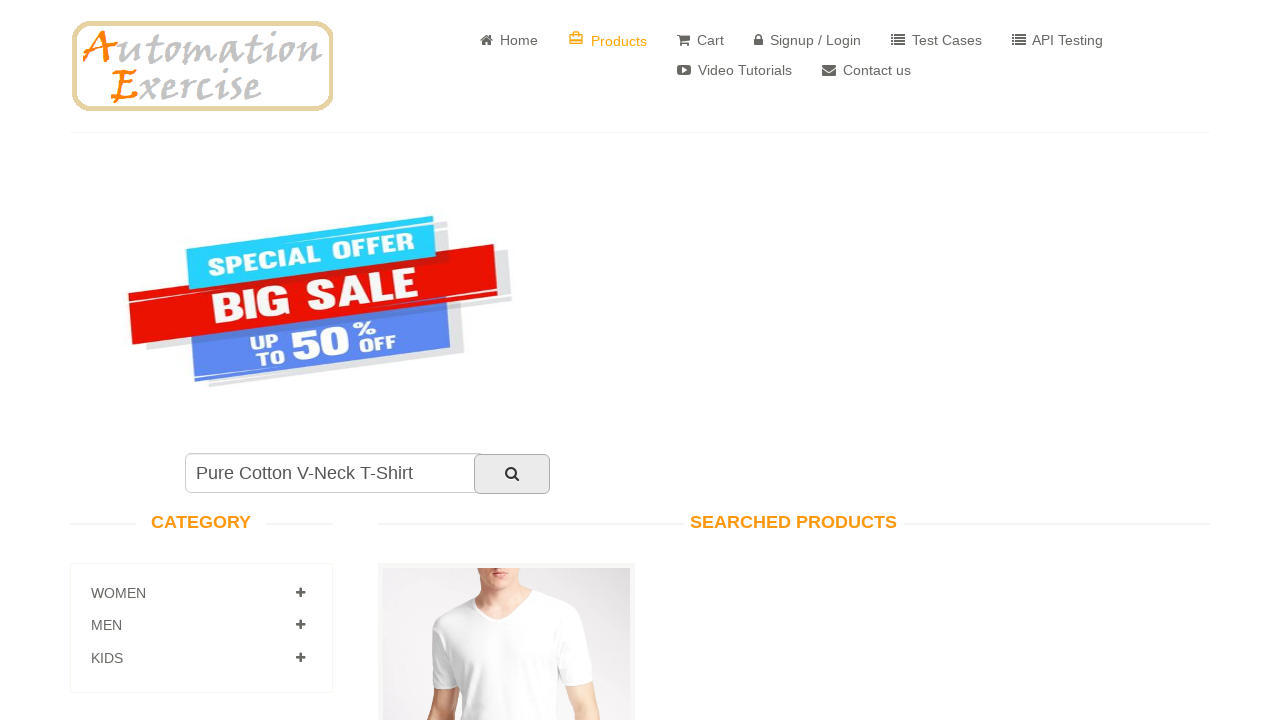